Tests radio button functionality by clicking the "Yes" option and verifying the success message displays correctly

Starting URL: https://demoqa.com/radio-button

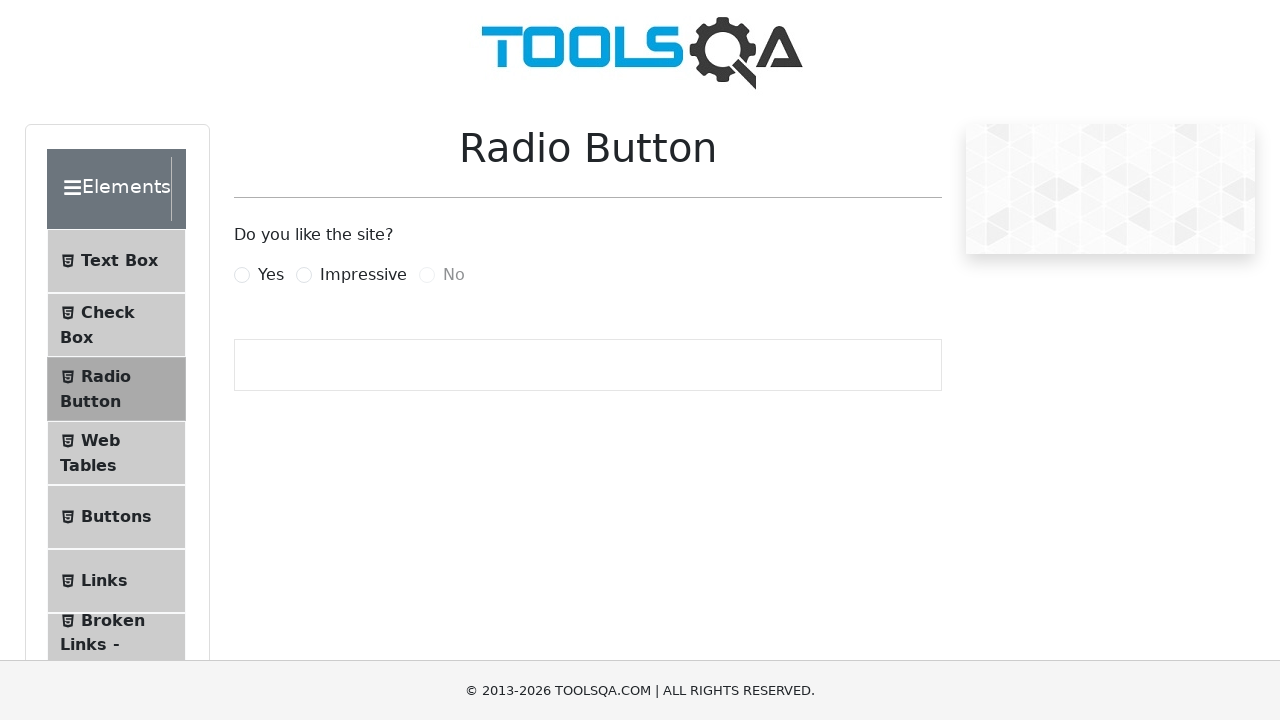

Clicked the 'Yes' radio button at (271, 275) on label[for="yesRadio"]
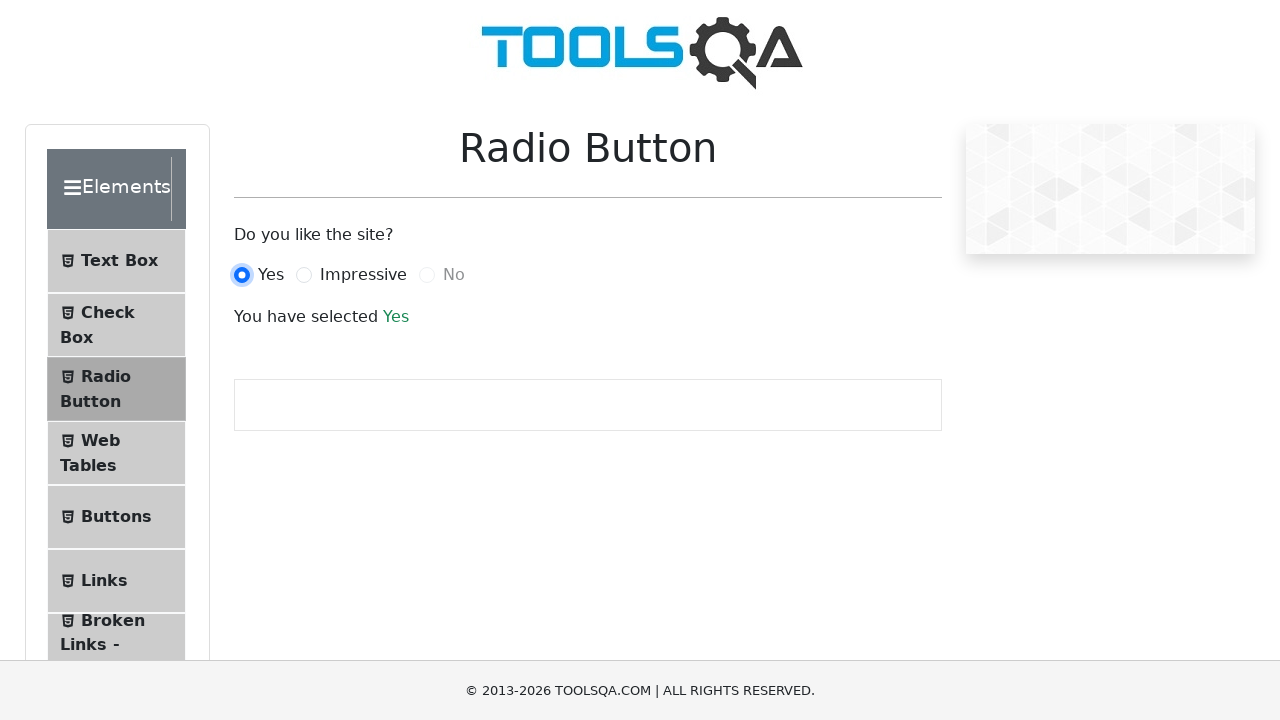

Success message appeared
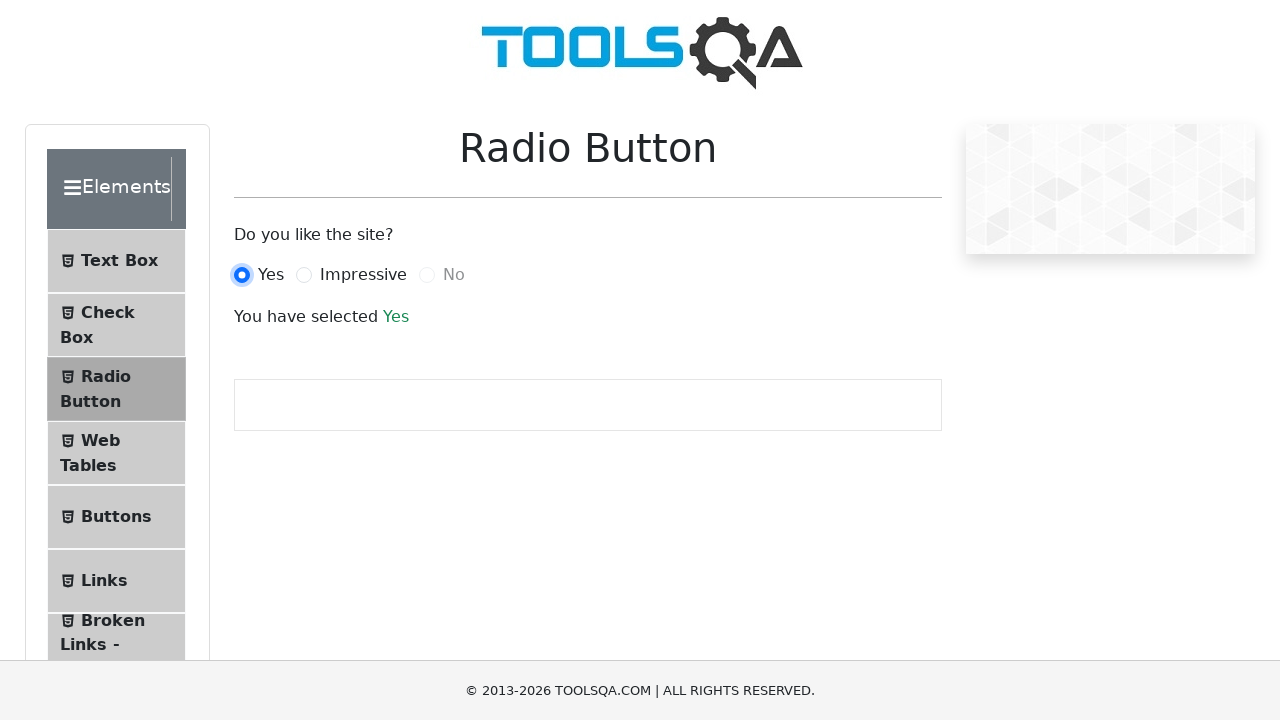

Retrieved success message text: 'Yes'
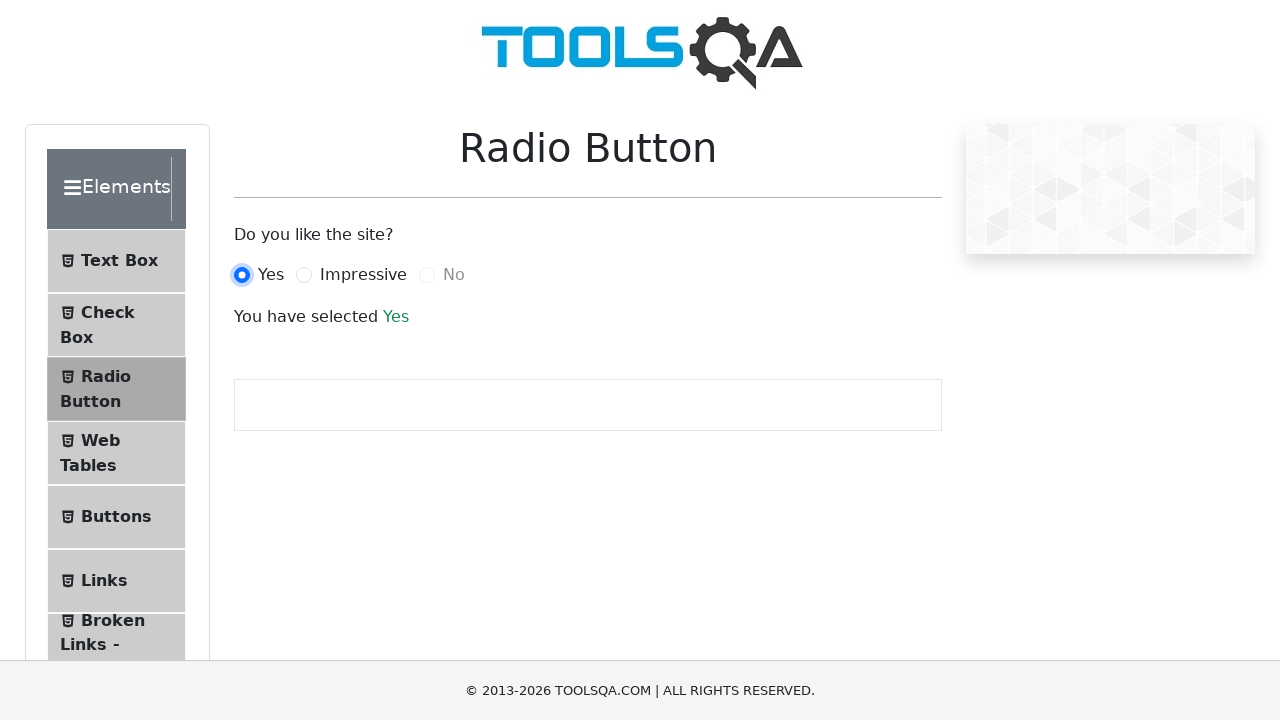

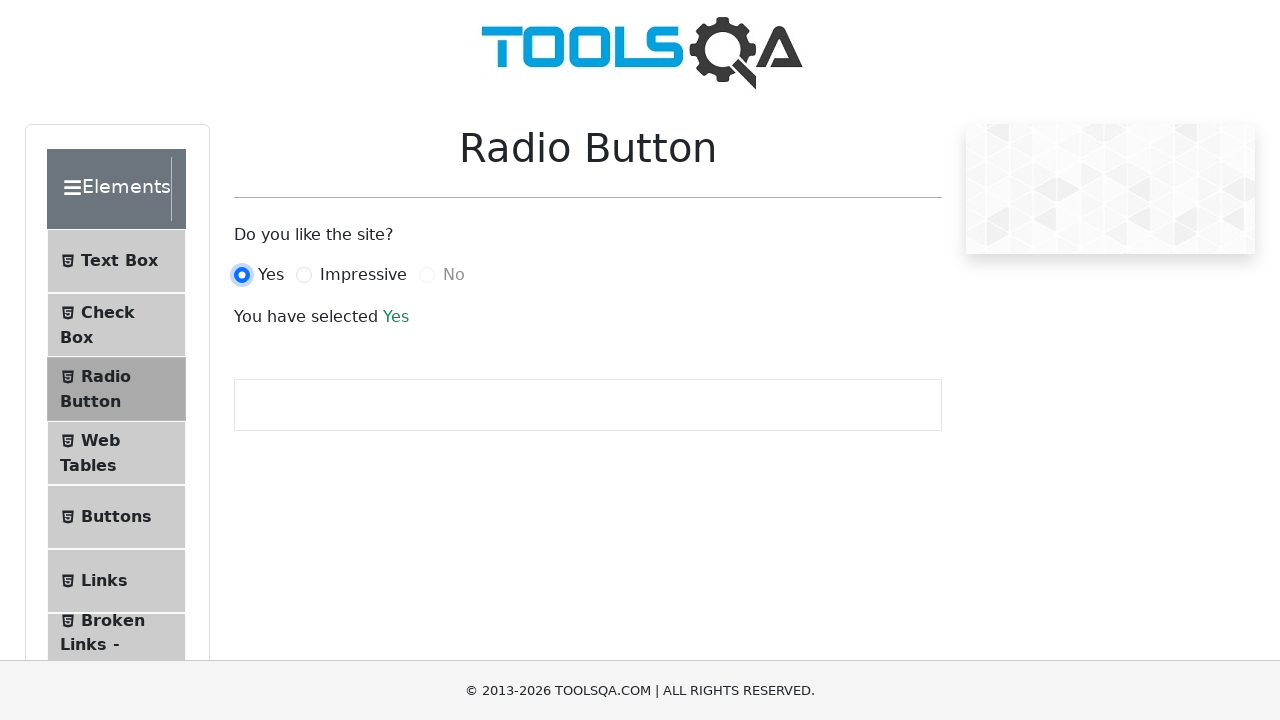